Tests dropdown selection functionality by selecting options using both visible text and value methods

Starting URL: https://the-internet.herokuapp.com/dropdown

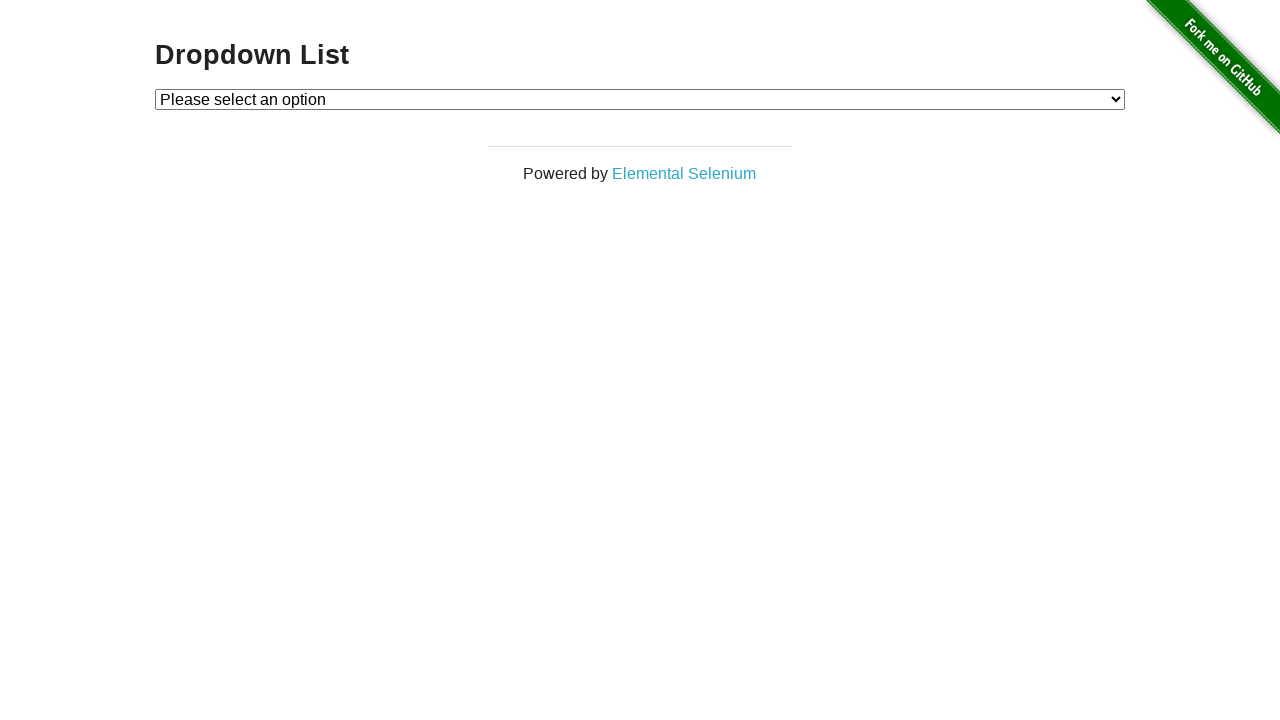

Dropdown element loaded and ready
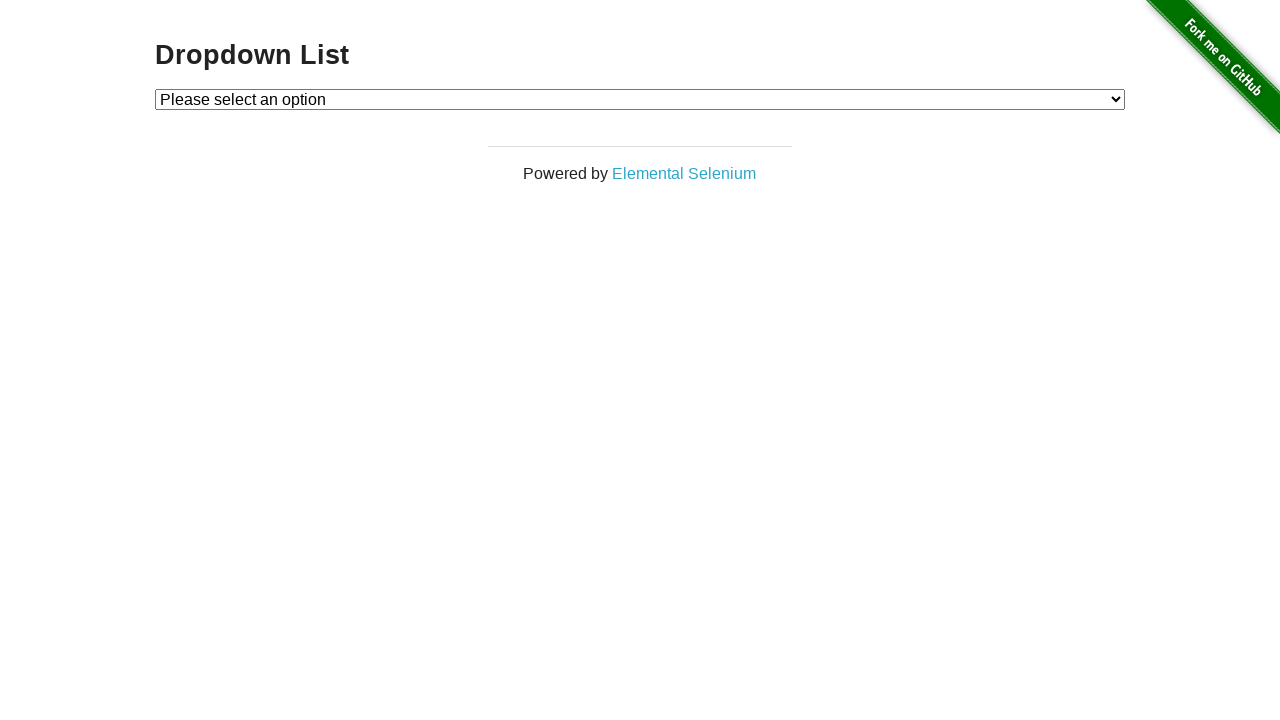

Selected 'Option 1' from dropdown by visible text on #dropdown
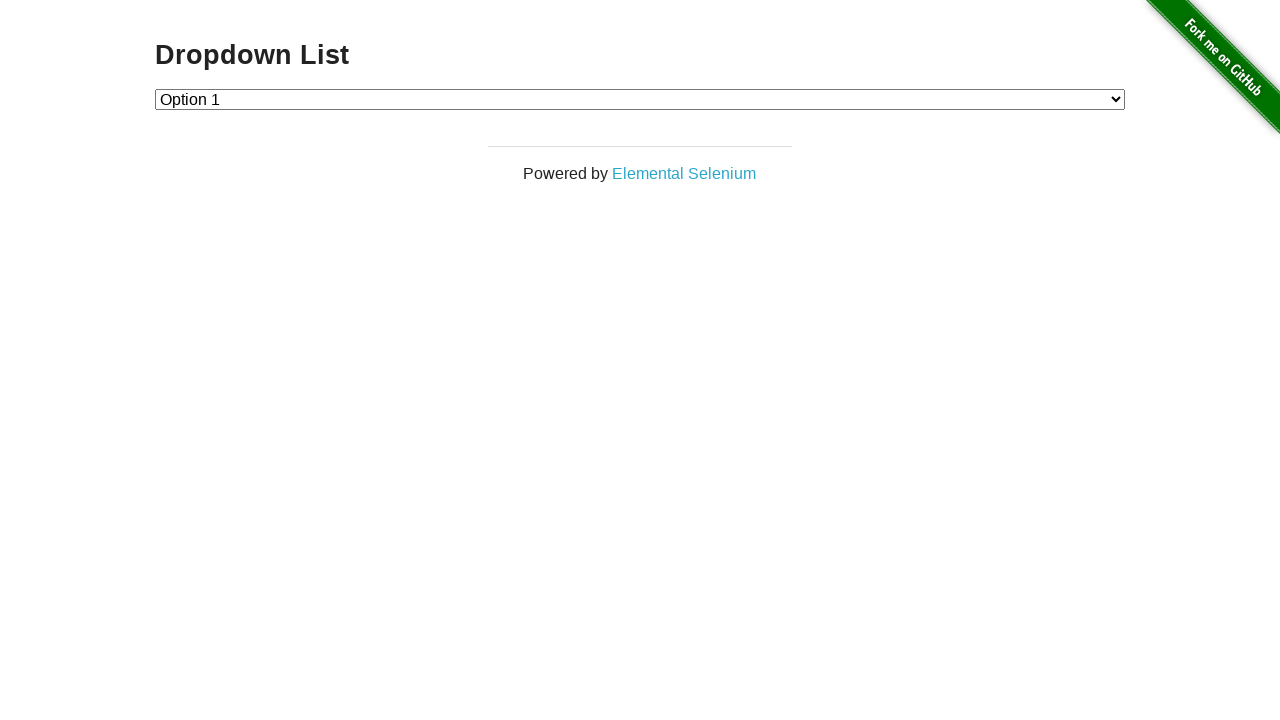

Selected 'Option 2' from dropdown by value on #dropdown
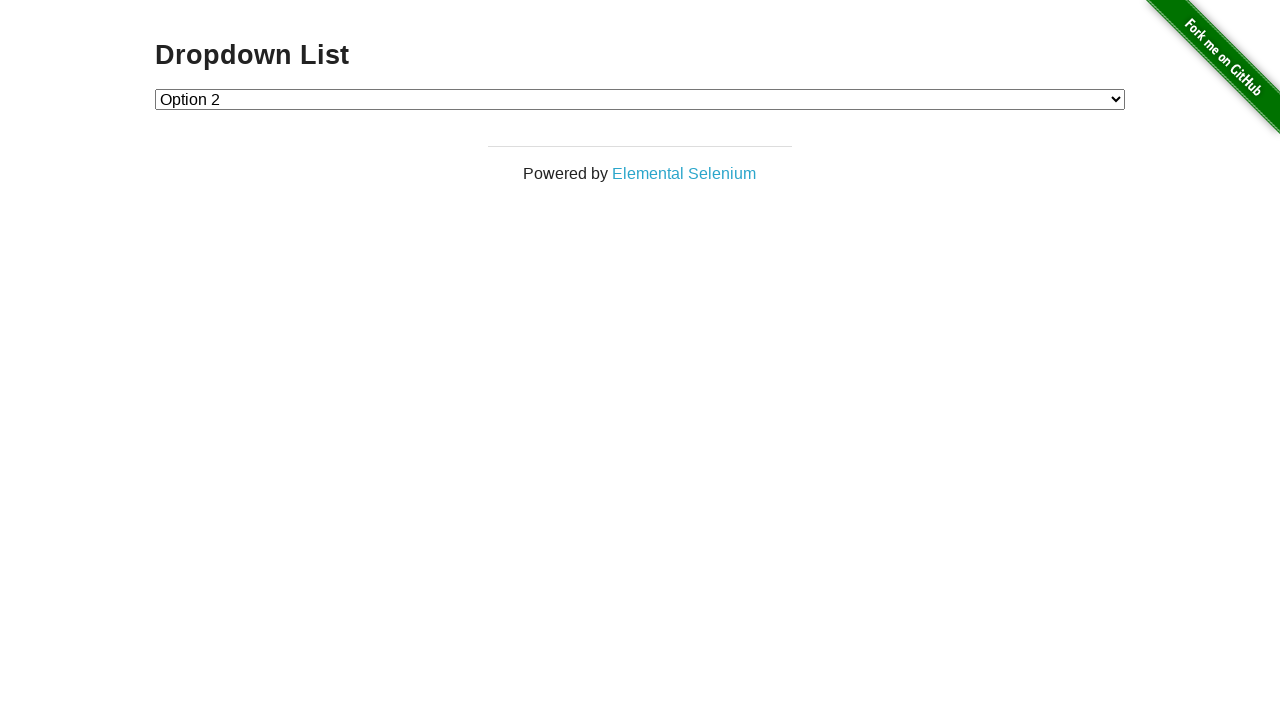

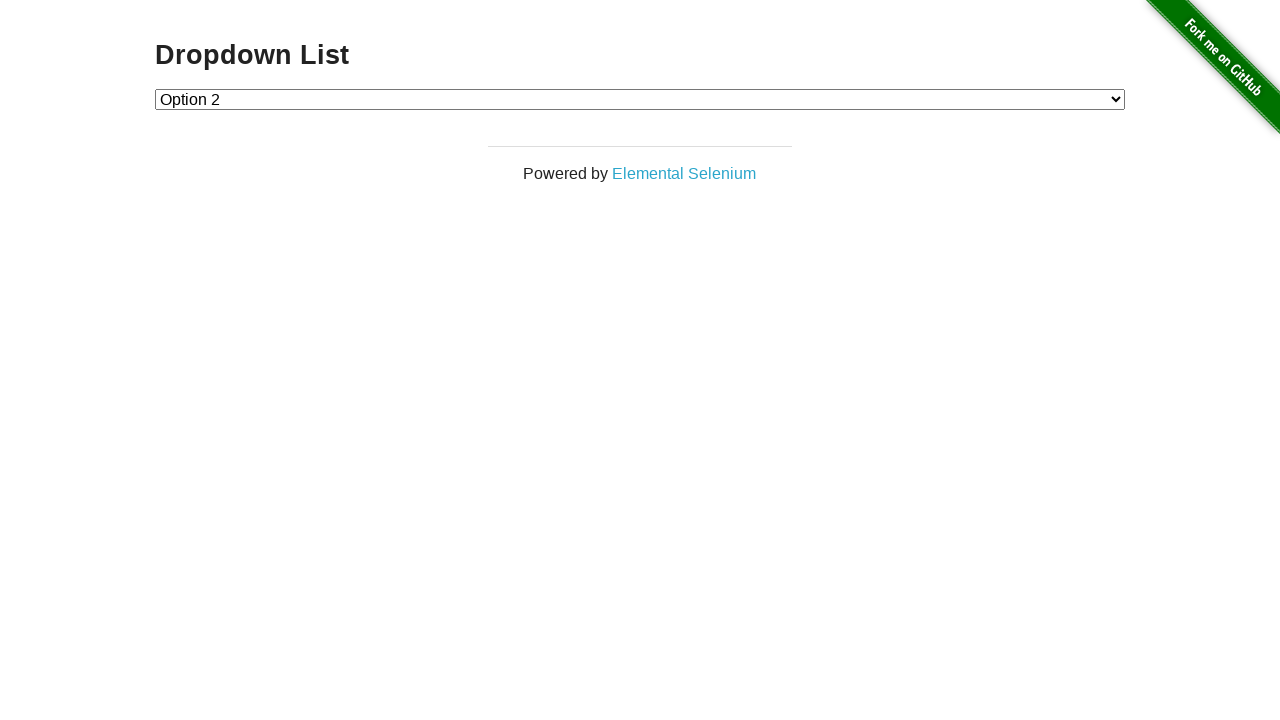